Tests a form submission by filling in name, email, current address and permanent address fields, then clicking submit button

Starting URL: https://demoqa.com/text-box

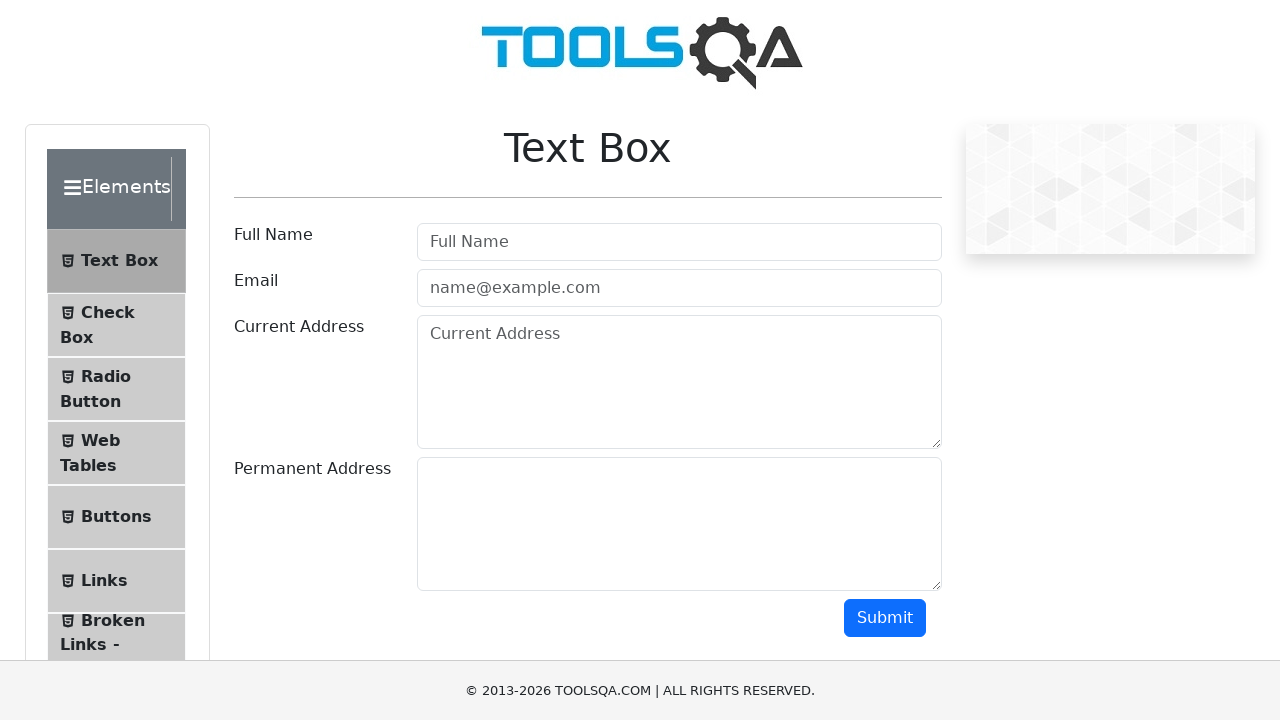

Filled name field with 'Mina Sharma' on #userName
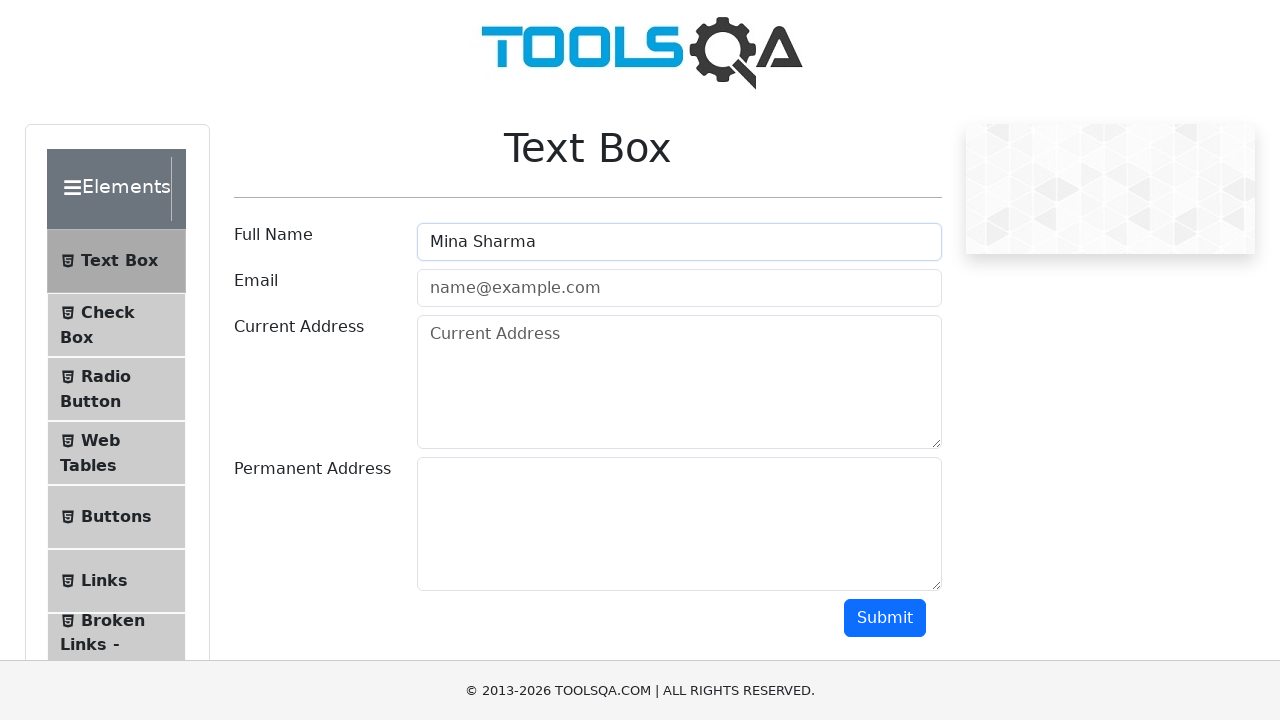

Filled email field with 'mina@gmail.com' on #userEmail
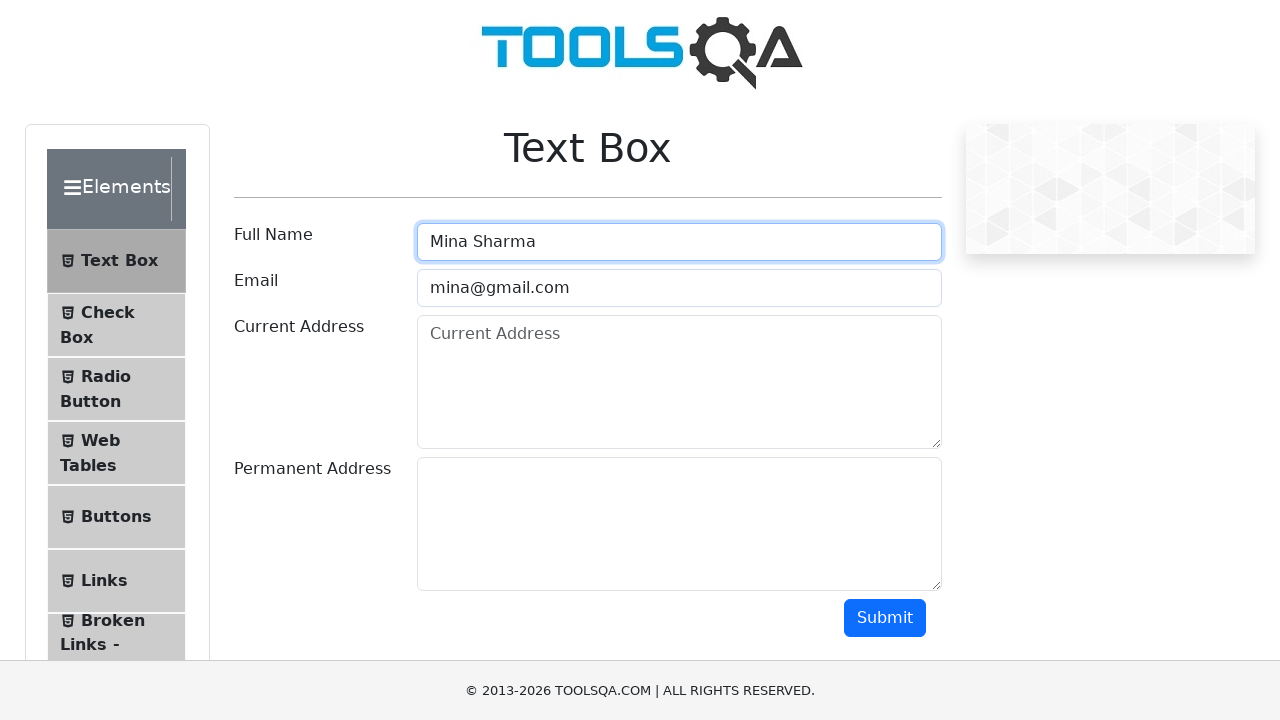

Filled current address field with 'USA' on #currentAddress
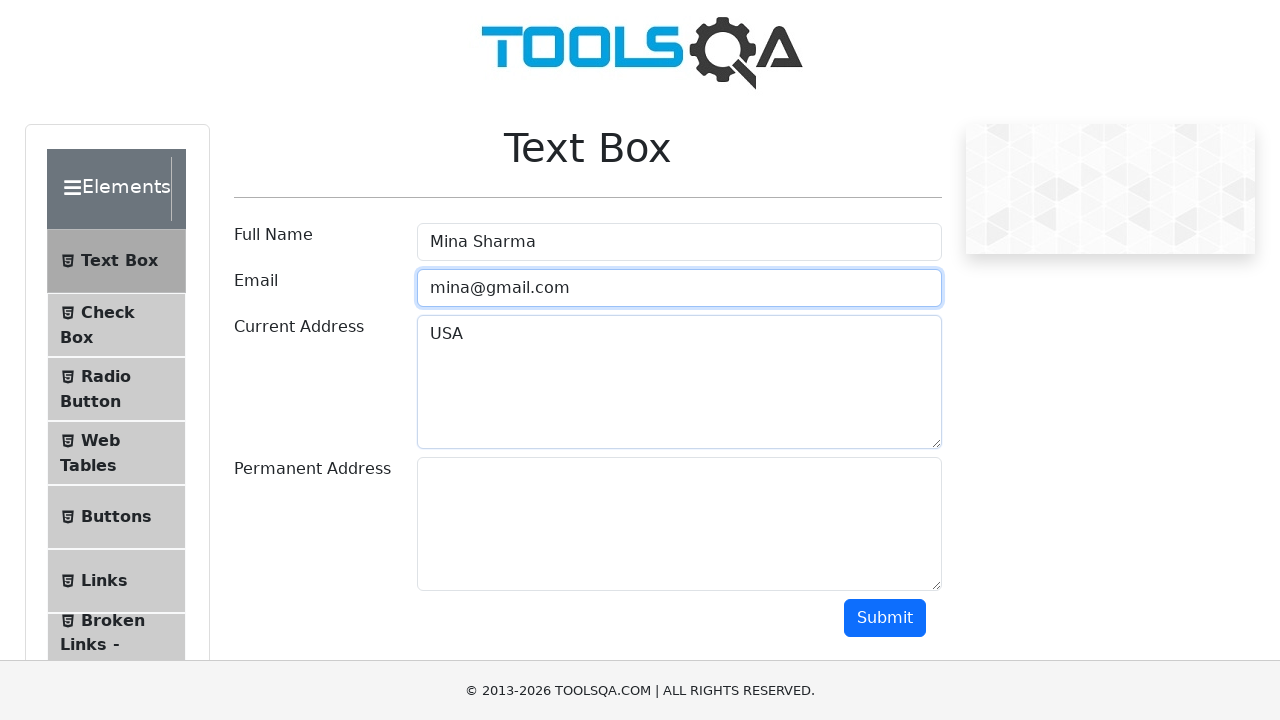

Filled permanent address field with 'Nepal' on #permanentAddress
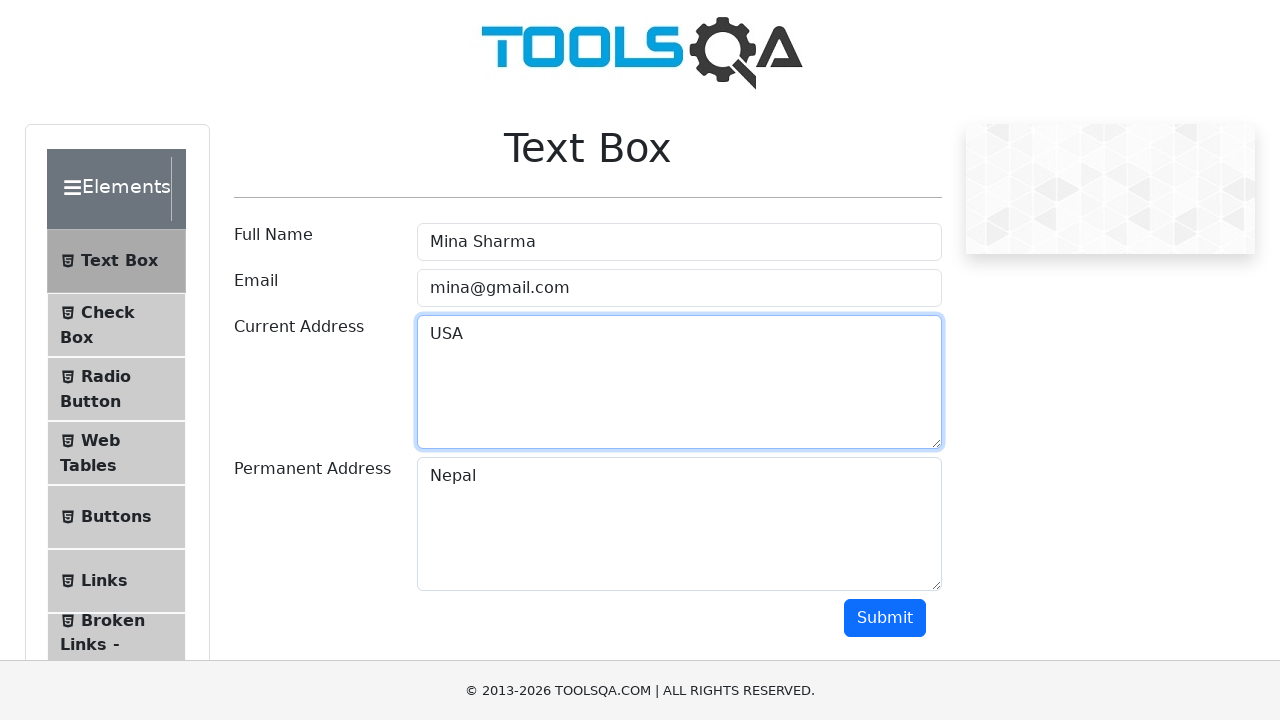

Clicked submit button to submit form at (885, 618) on button:has-text('Submit')
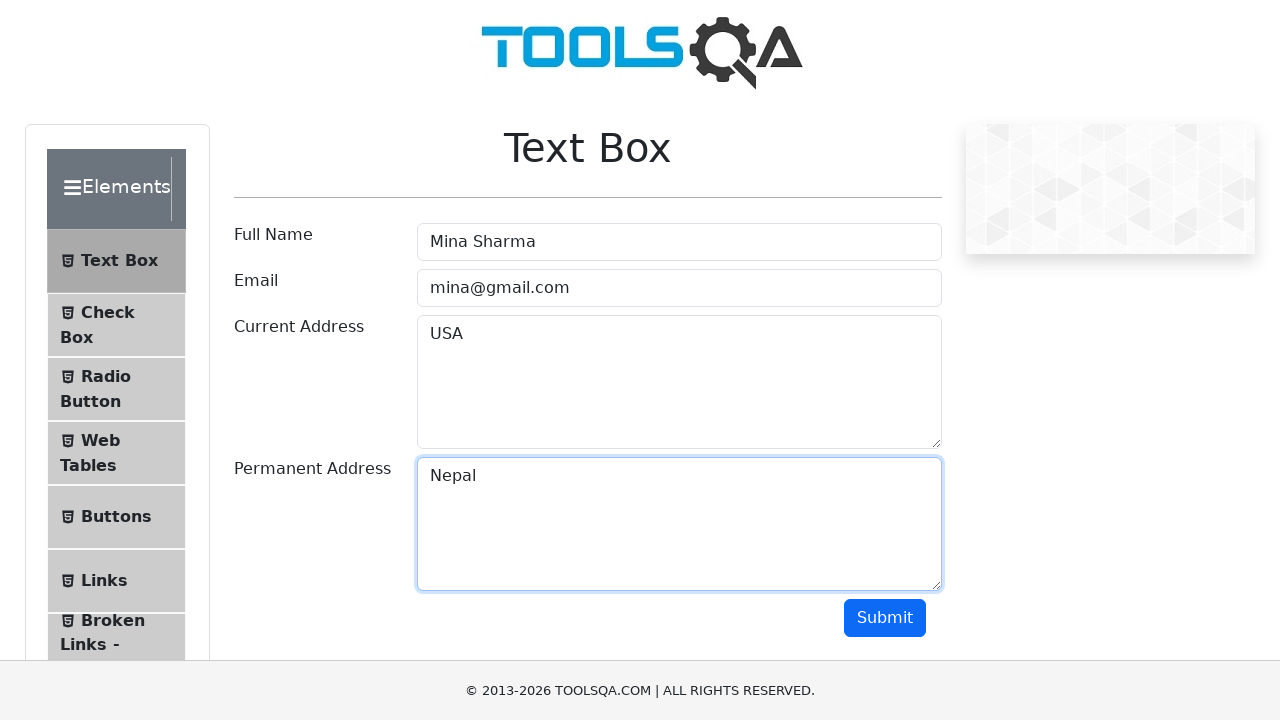

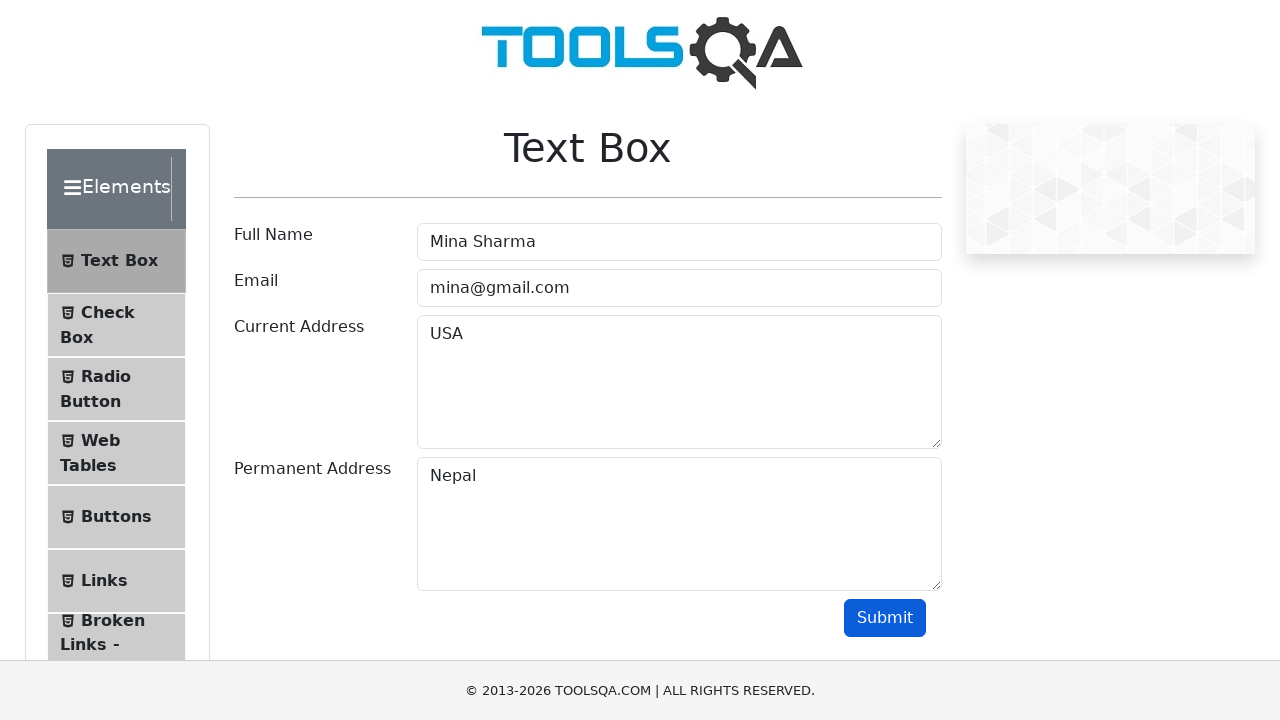